Tests user registration flow by entering zip code, personal information, email and password, then verifying account creation confirmation

Starting URL: https://www.sharelane.com/cgi-bin/register.py

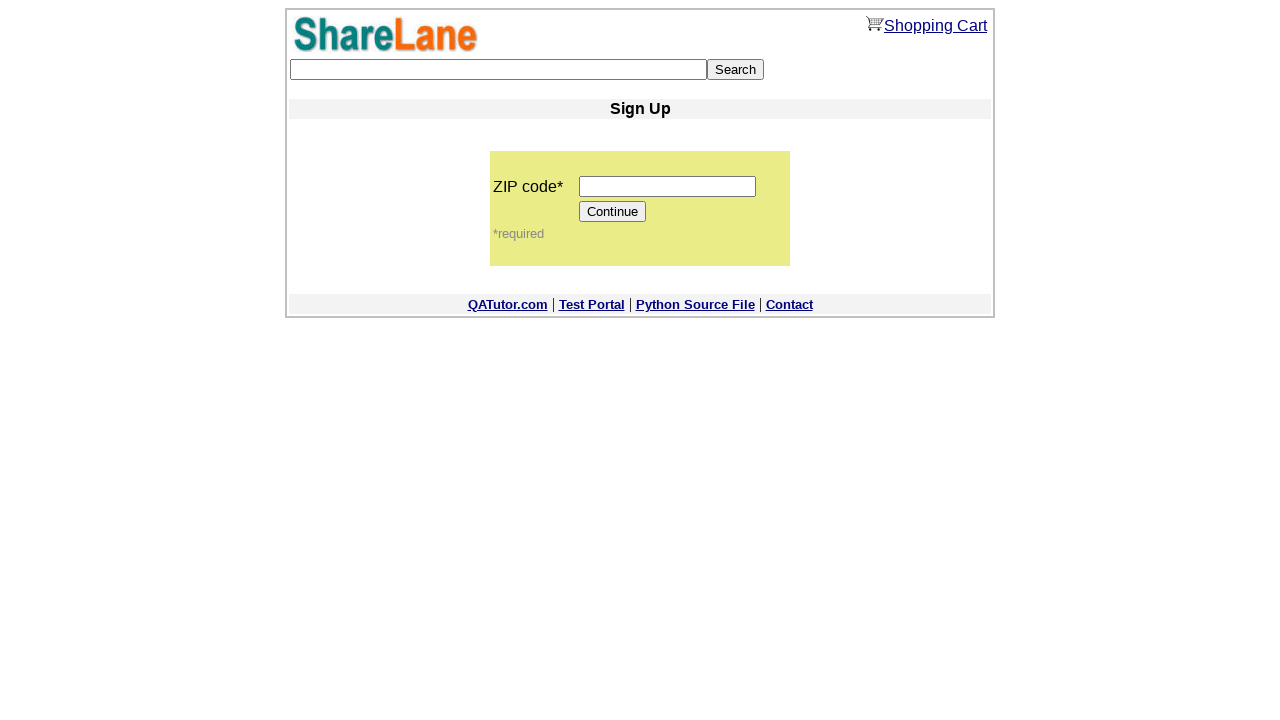

Entered zip code '196240' on input[name='zip_code']
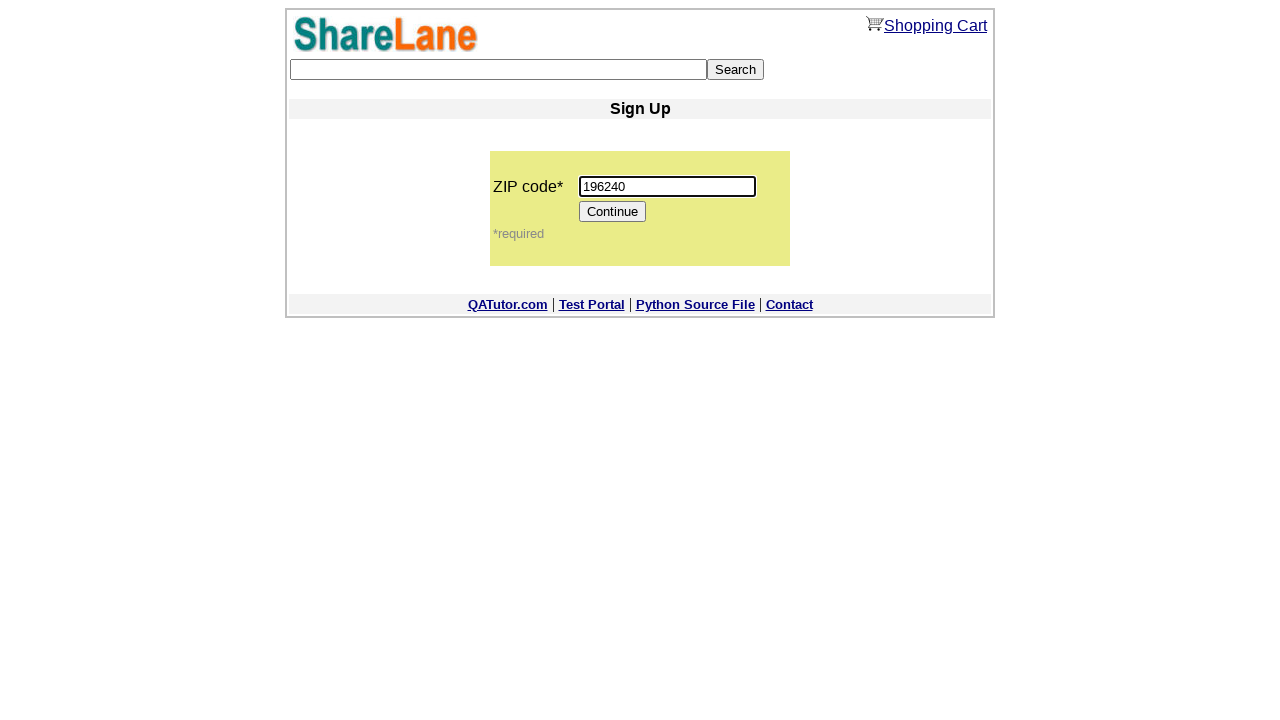

Clicked Continue button to proceed to registration form at (613, 212) on input[value='Continue']
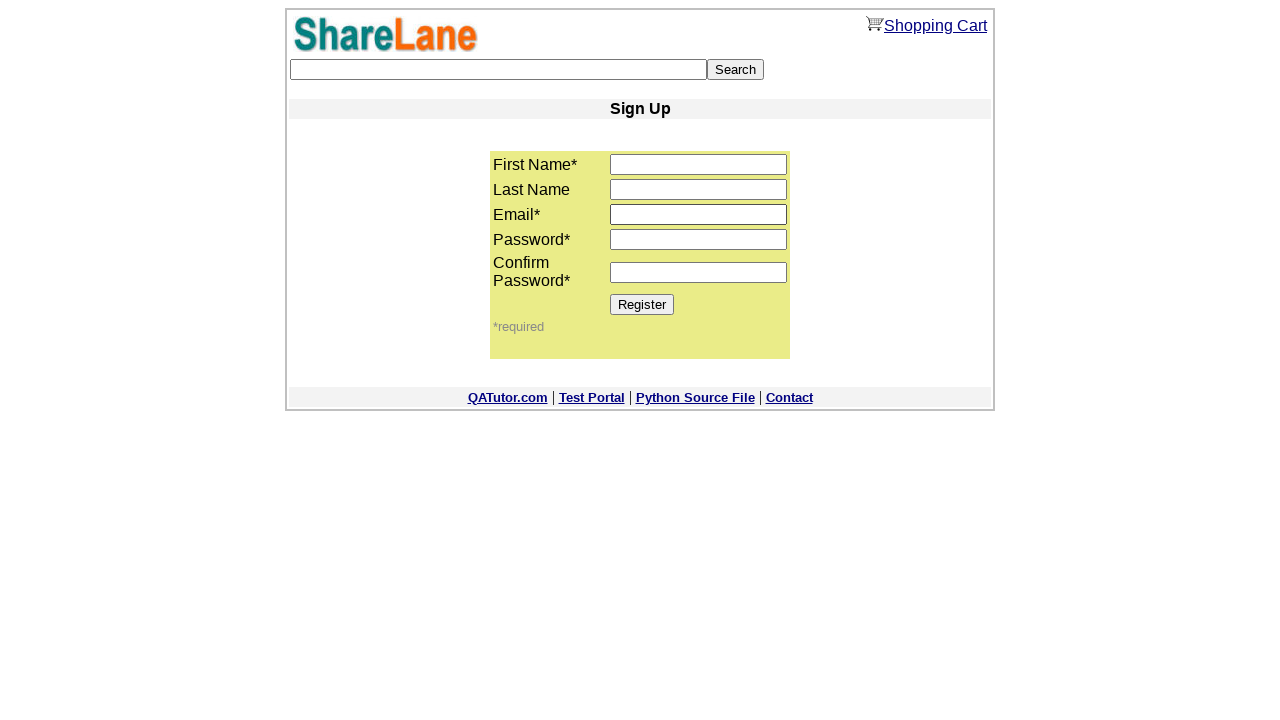

Entered first name 'Imya' on input[name='first_name']
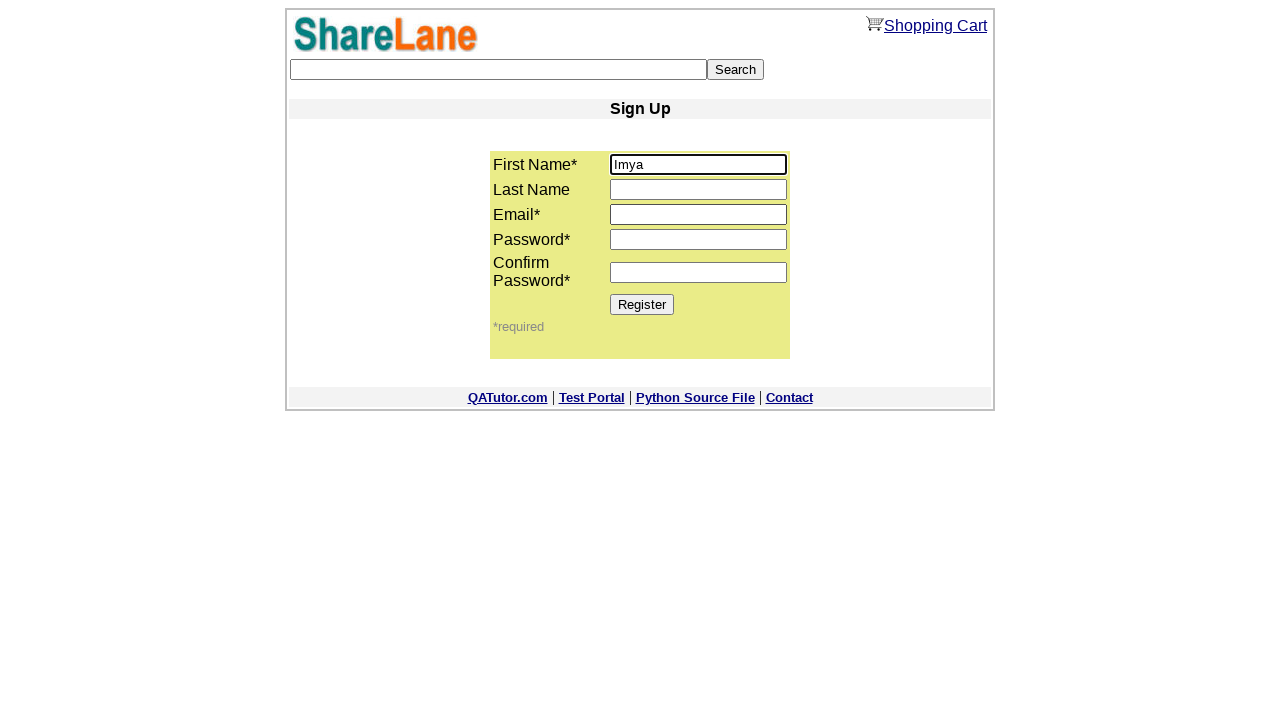

Entered last name 'Familiya' on input[name='last_name']
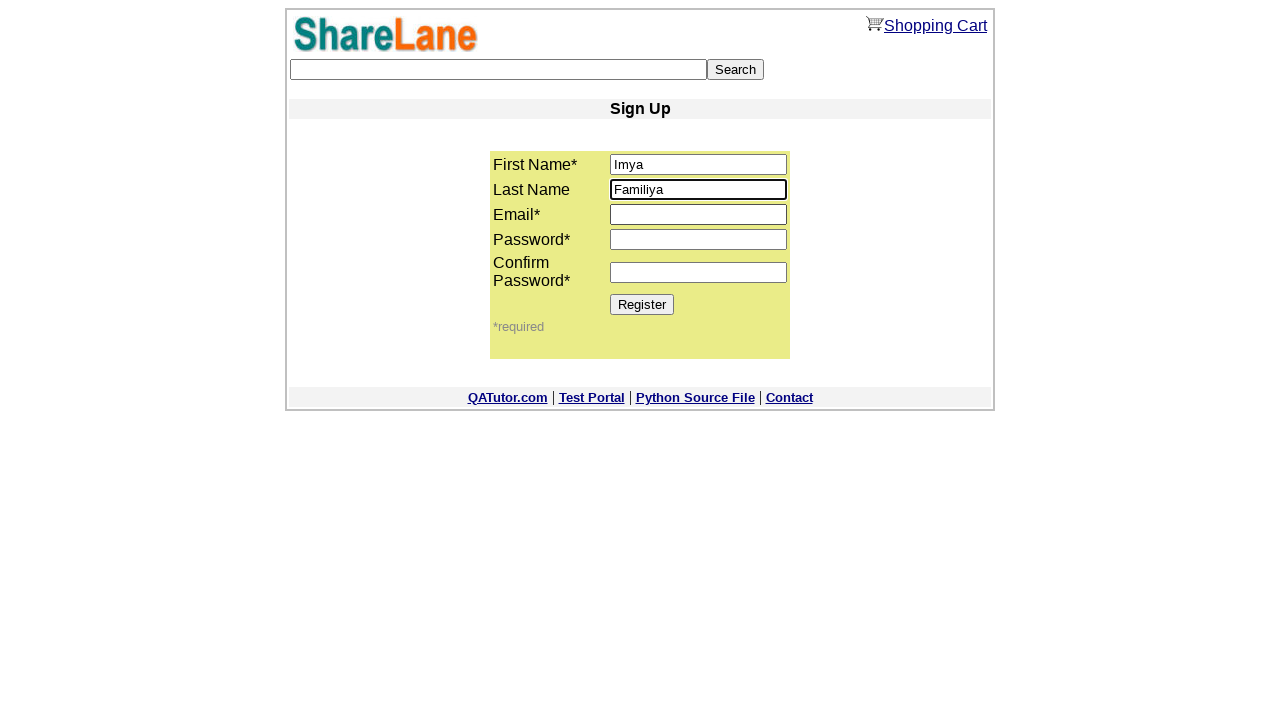

Entered email address 'Familiya@gmail.com' on input[name='email']
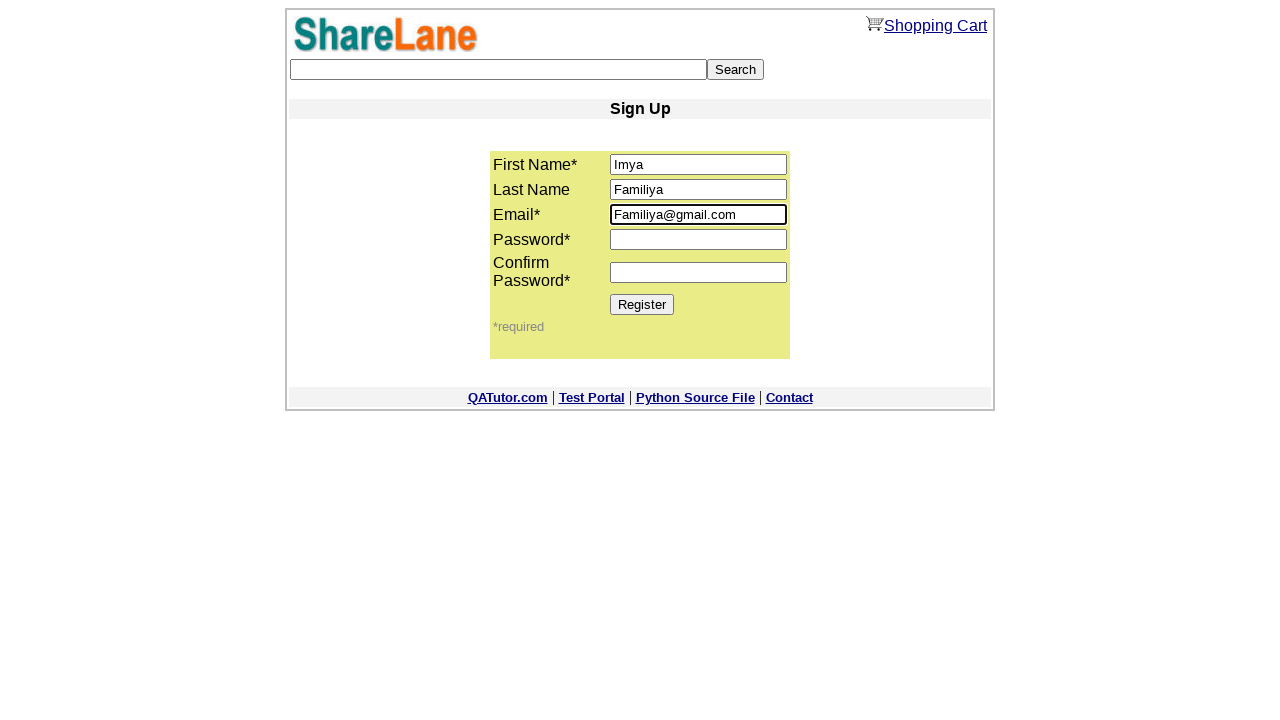

Entered password in first field on input[name='password1']
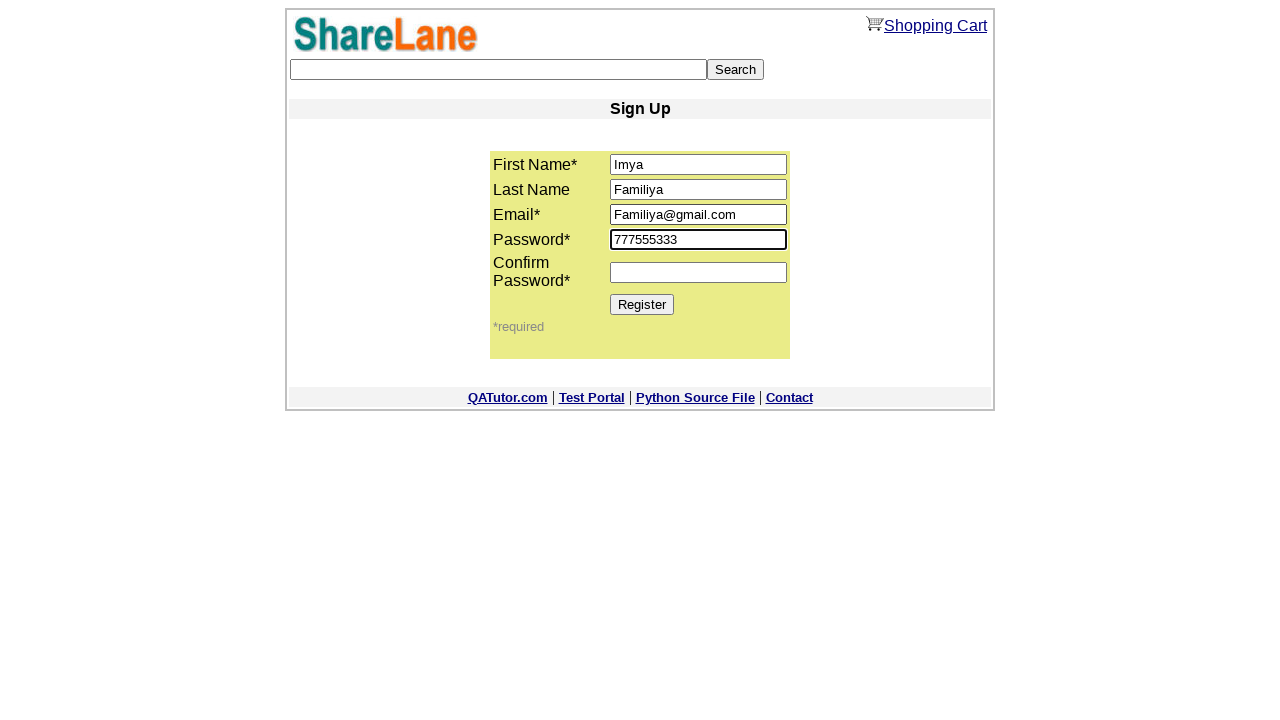

Entered password confirmation on input[name='password2']
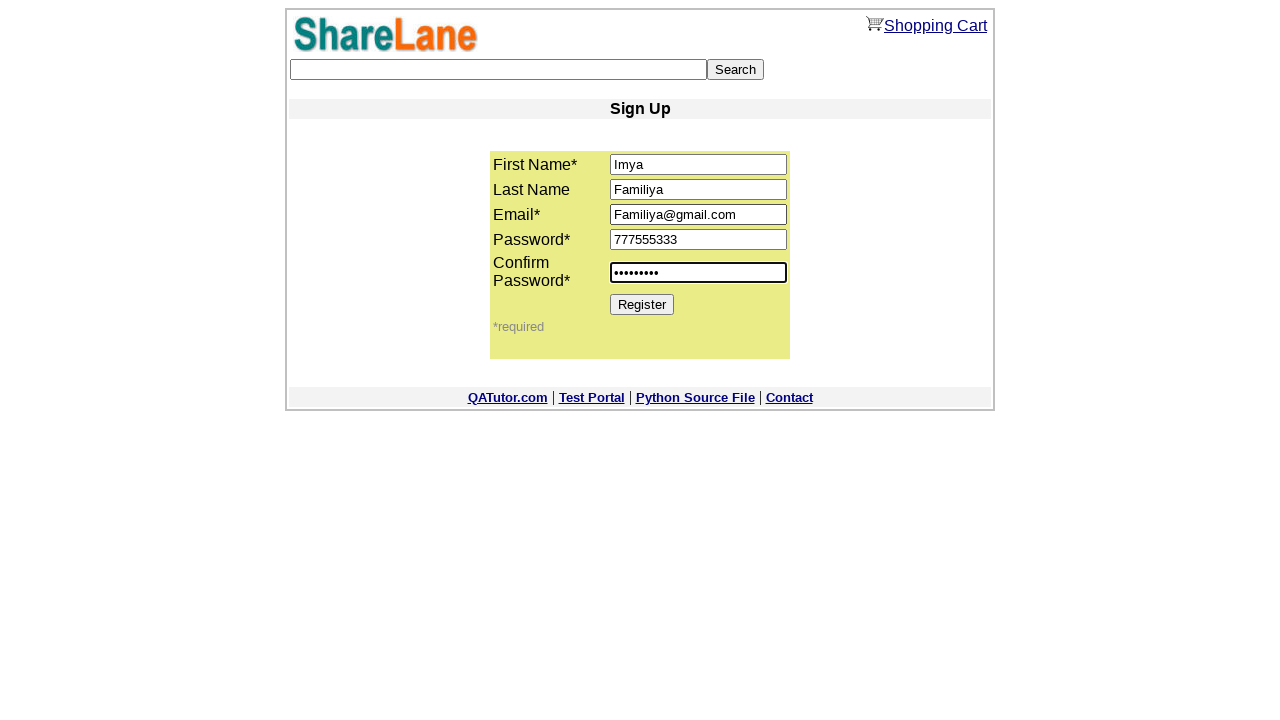

Clicked Register button to submit registration at (642, 304) on input[value='Register']
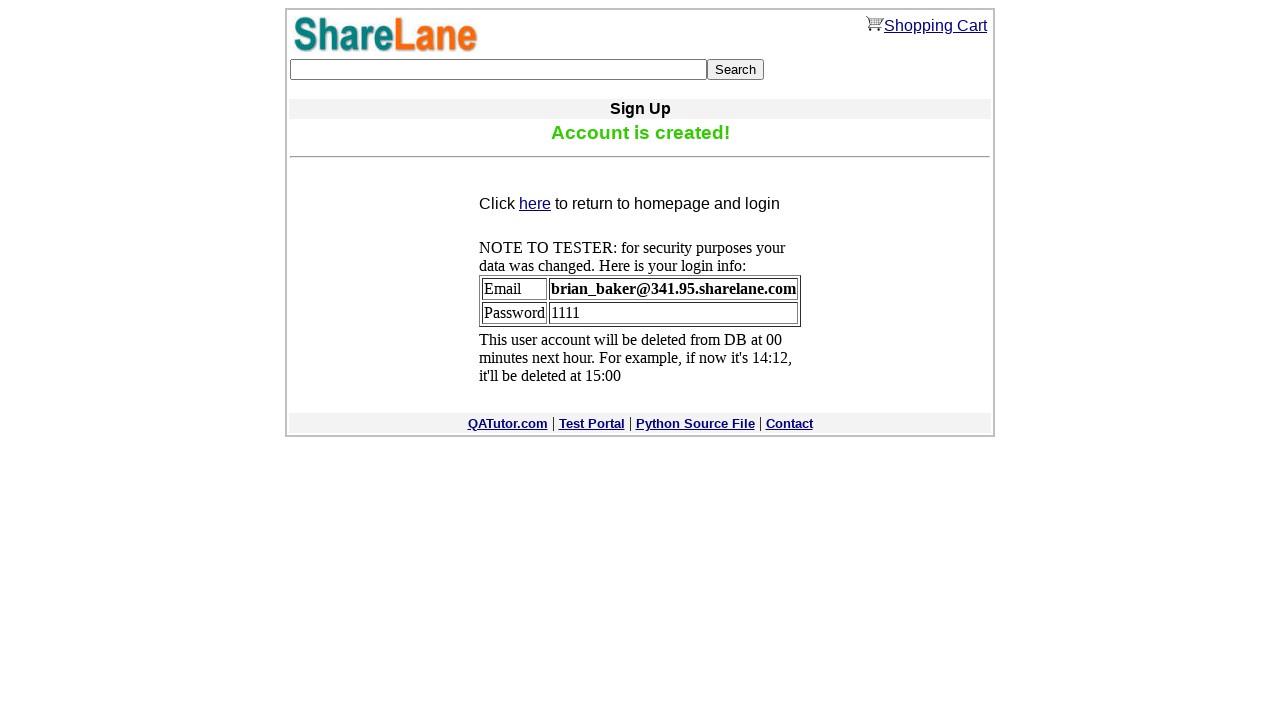

Retrieved confirmation message text
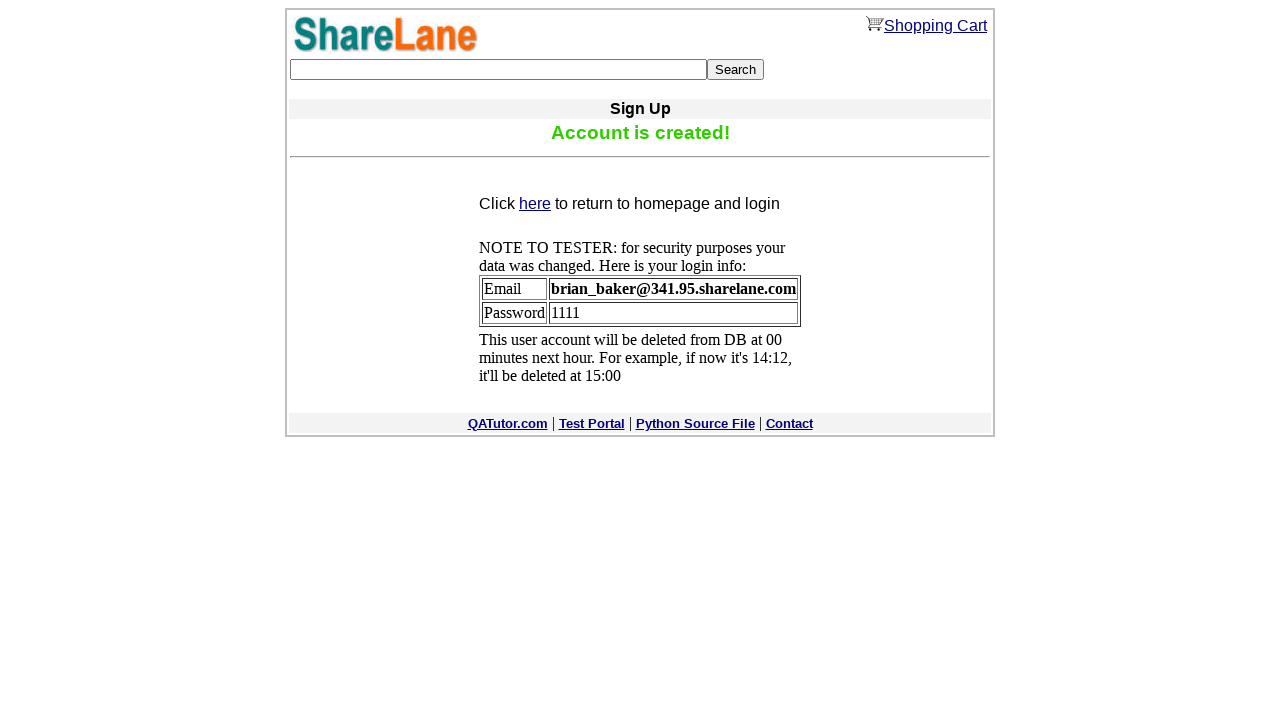

Verified confirmation message displays 'Account is created!'
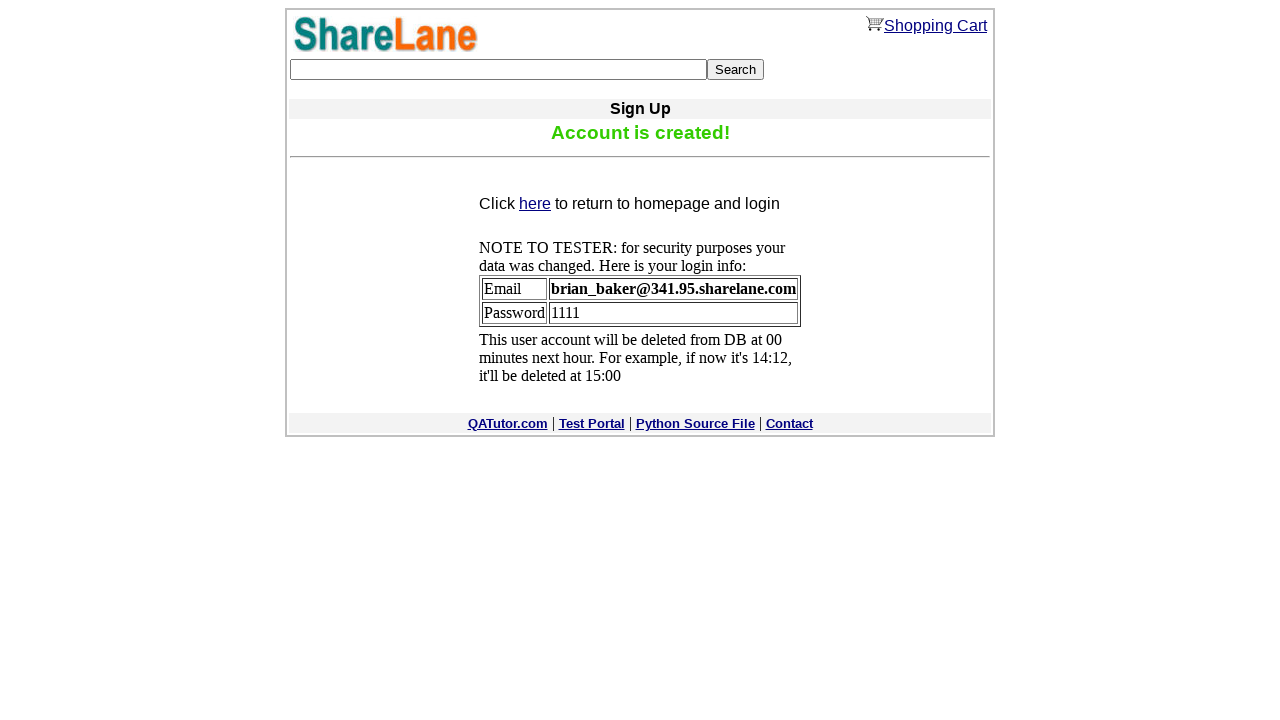

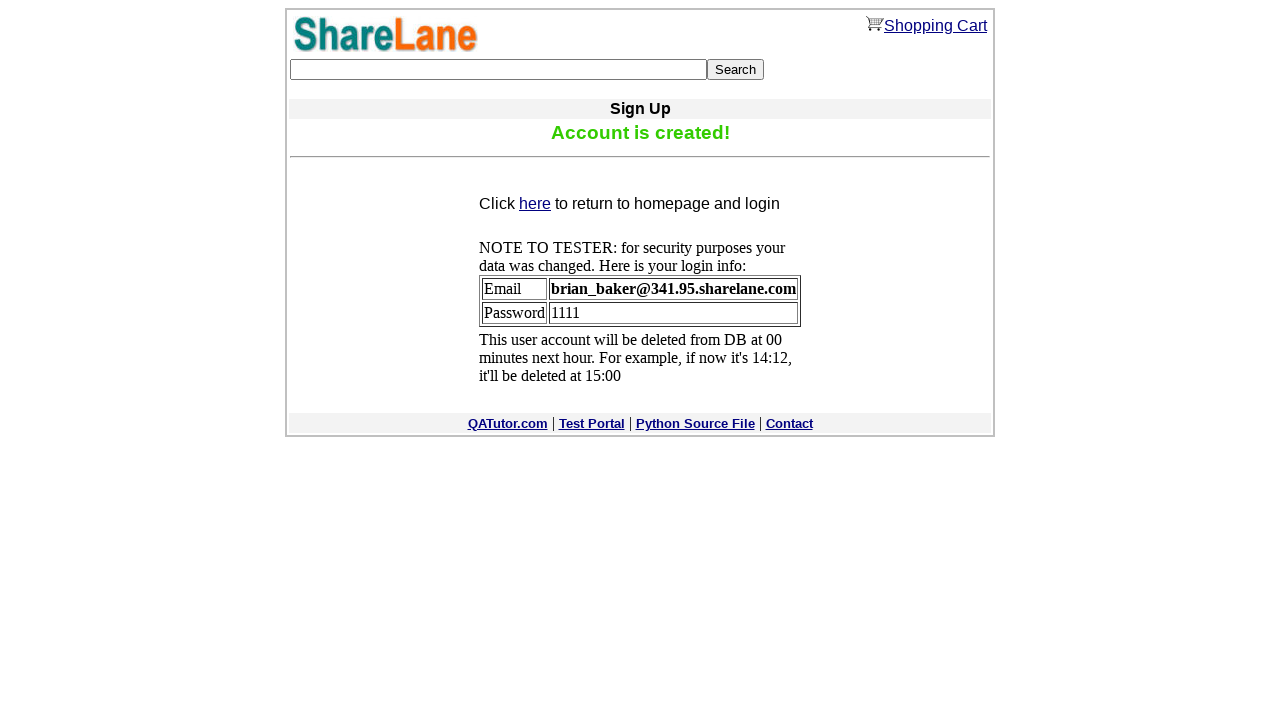